Tests drag and drop functionality with explicit waits on a dynamic page

Starting URL: https://demo.automationtesting.in/Dynamic.html

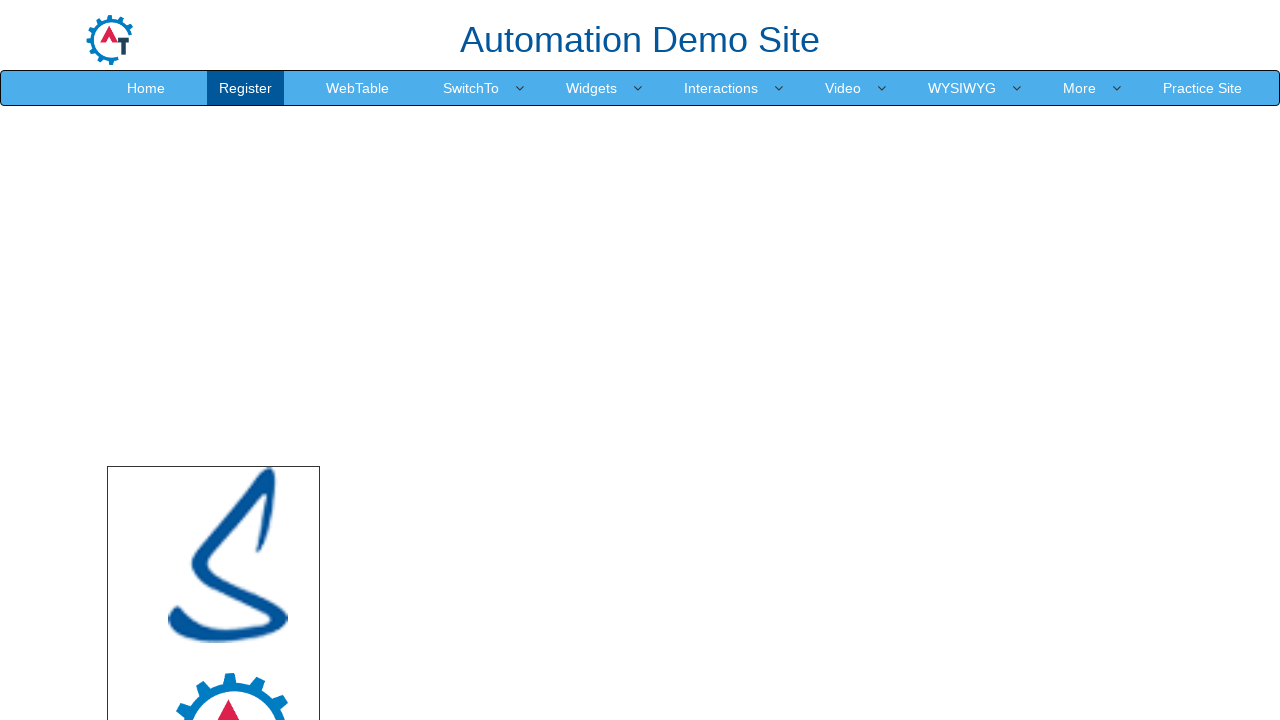

Set viewport size to 1920x1080
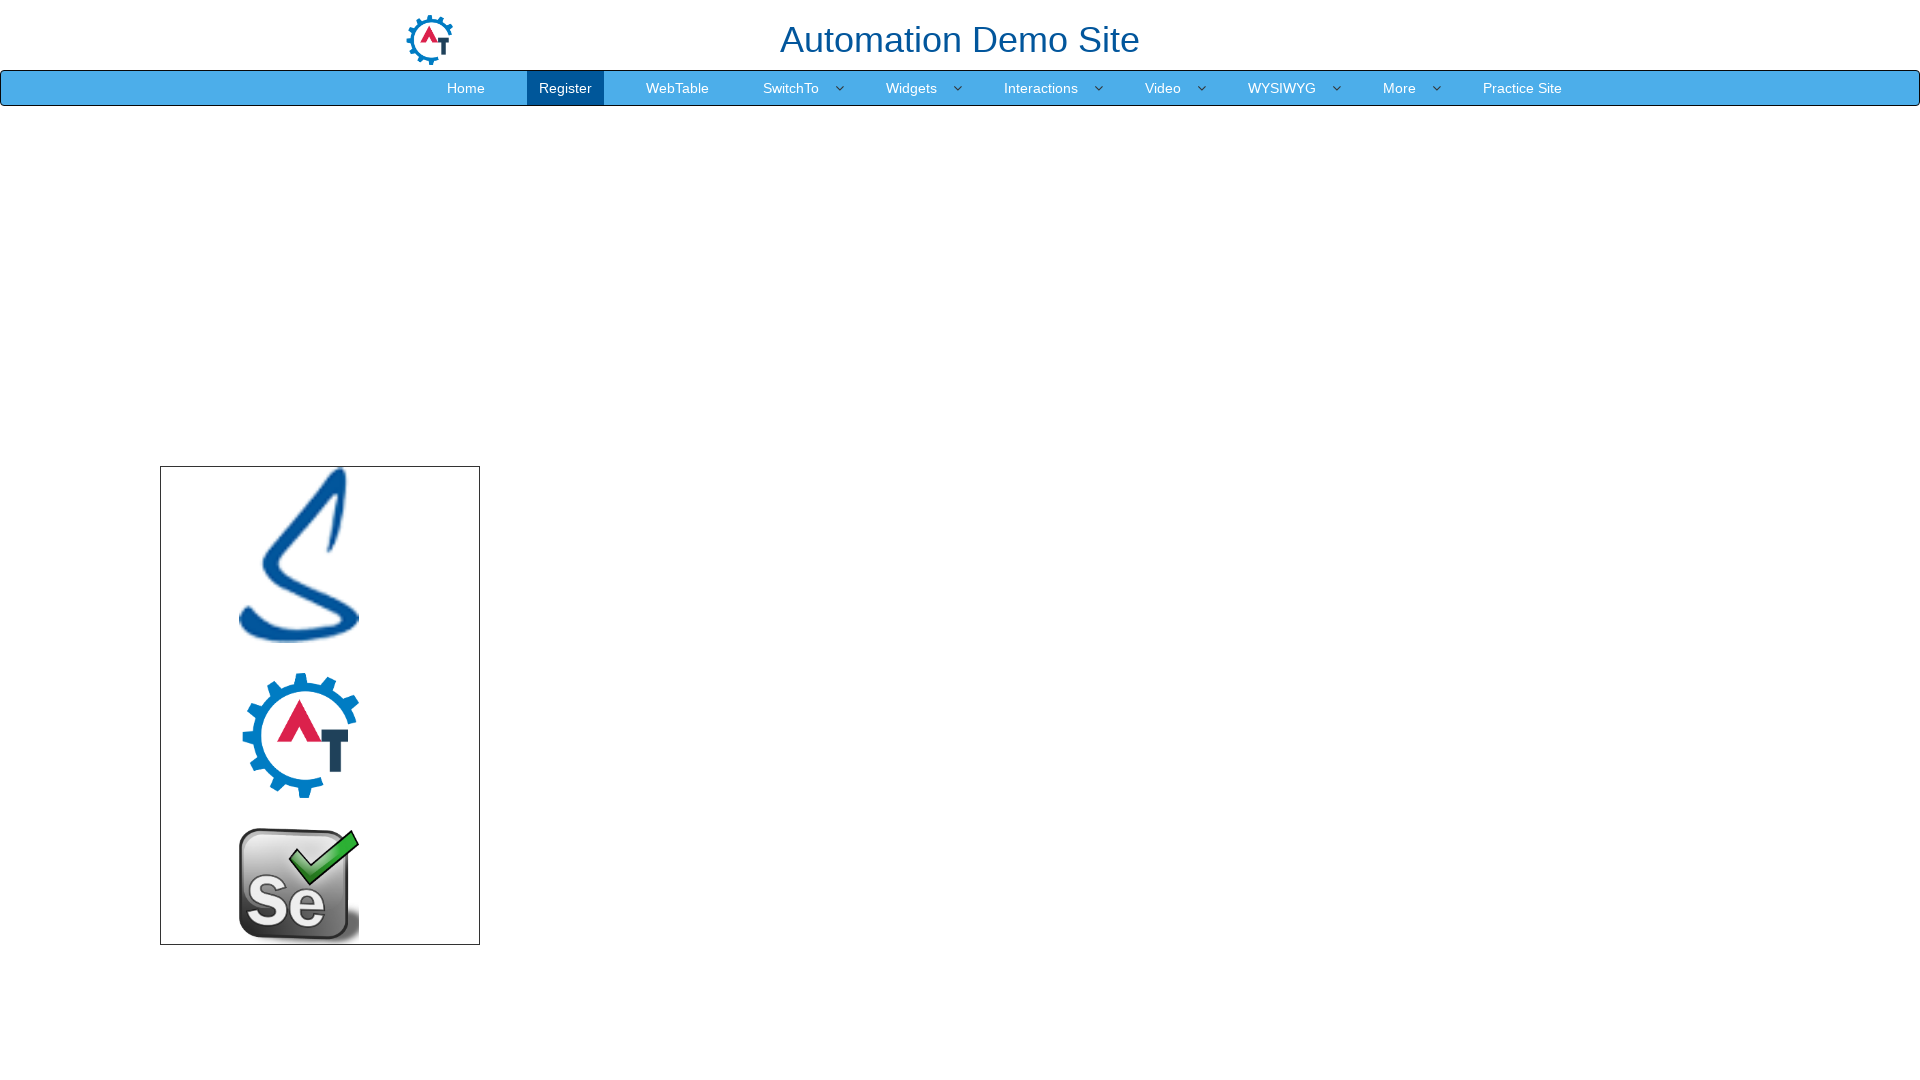

Drop area became visible
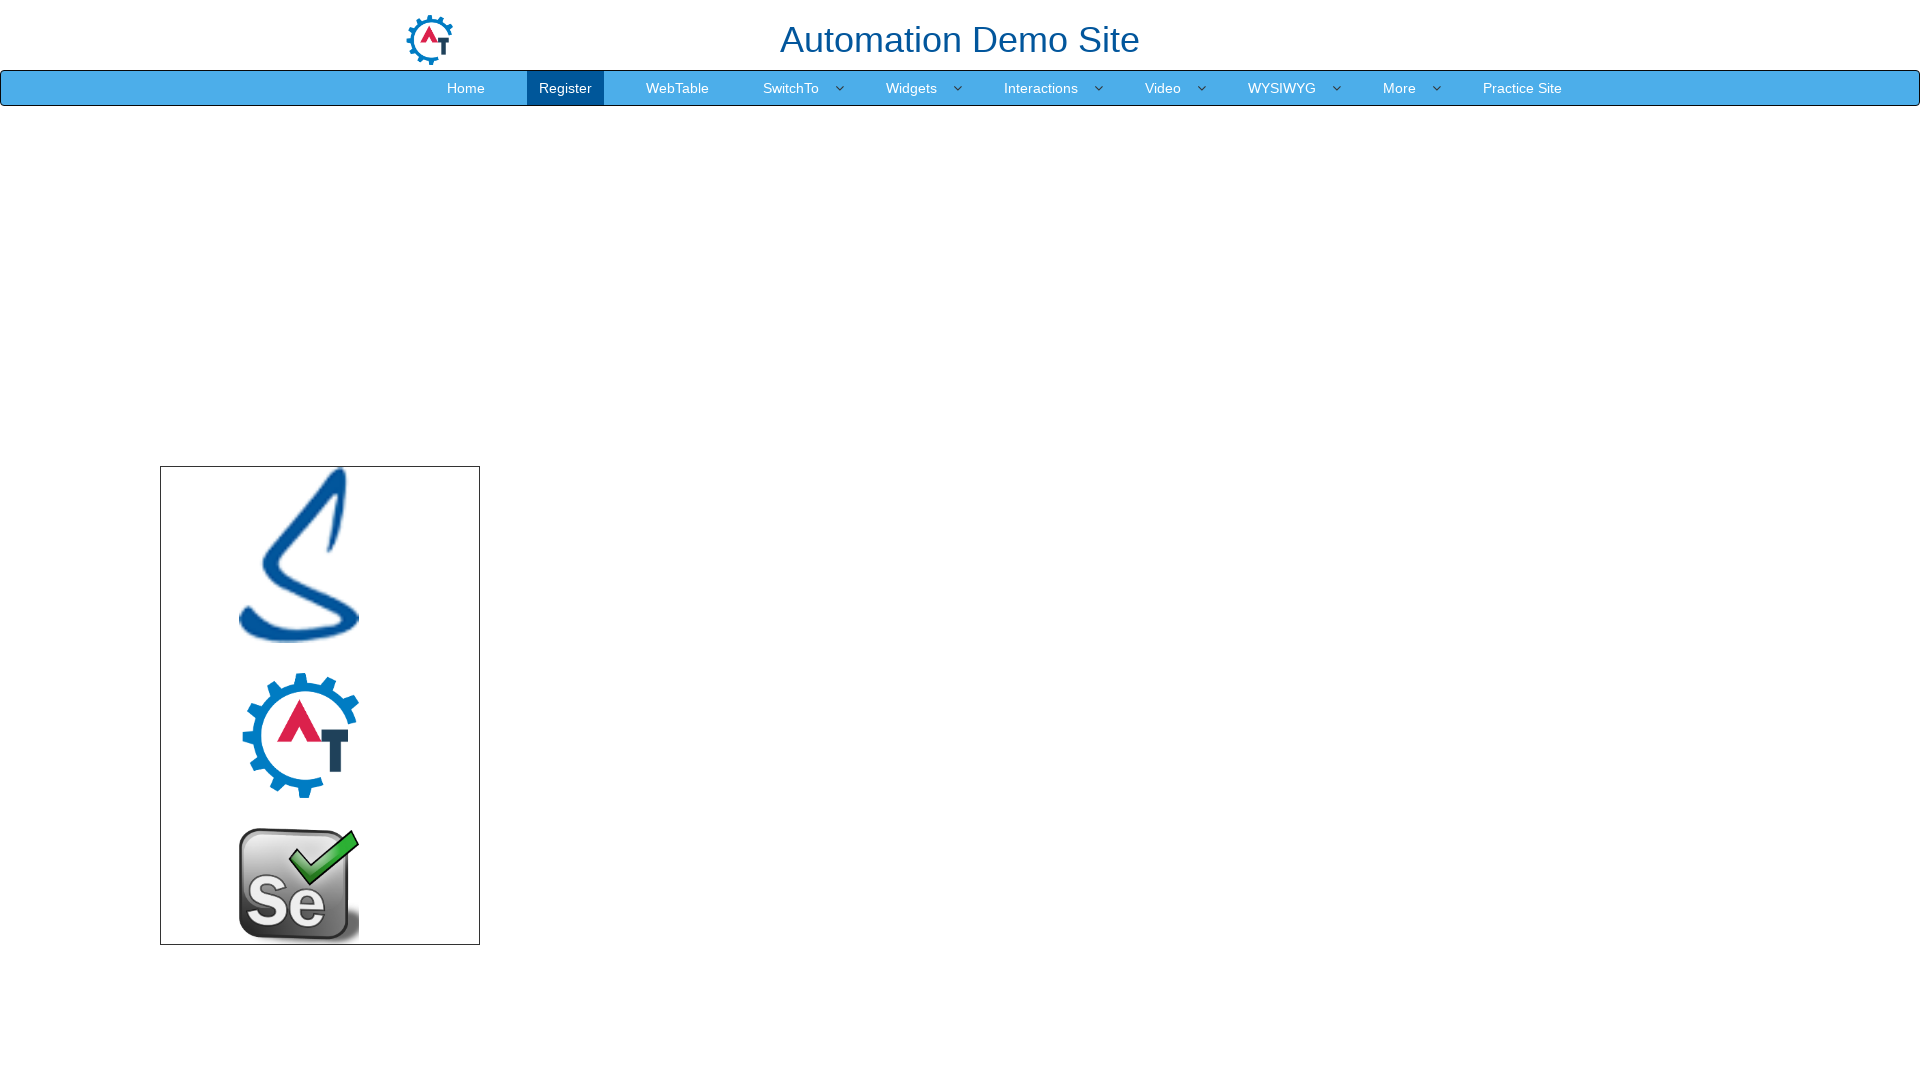

Located source element (logo image)
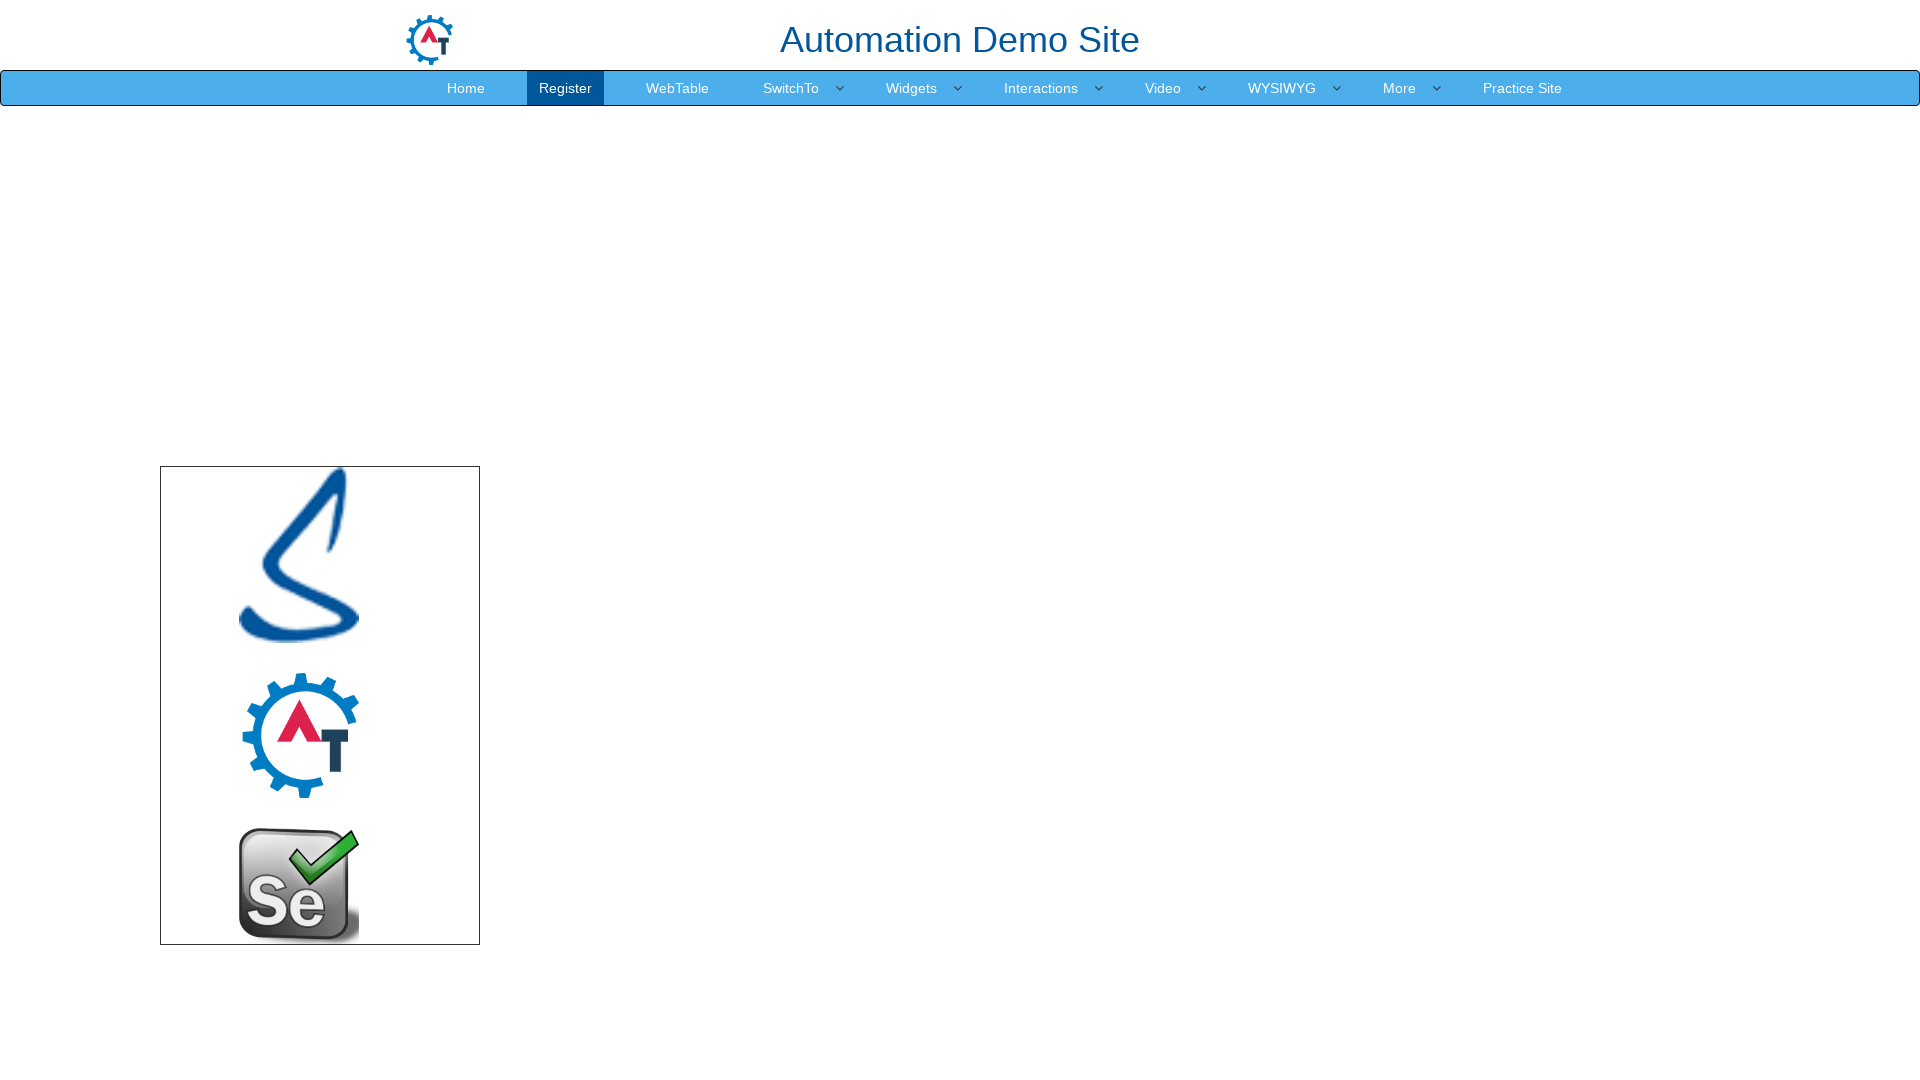

Located target element (drop area)
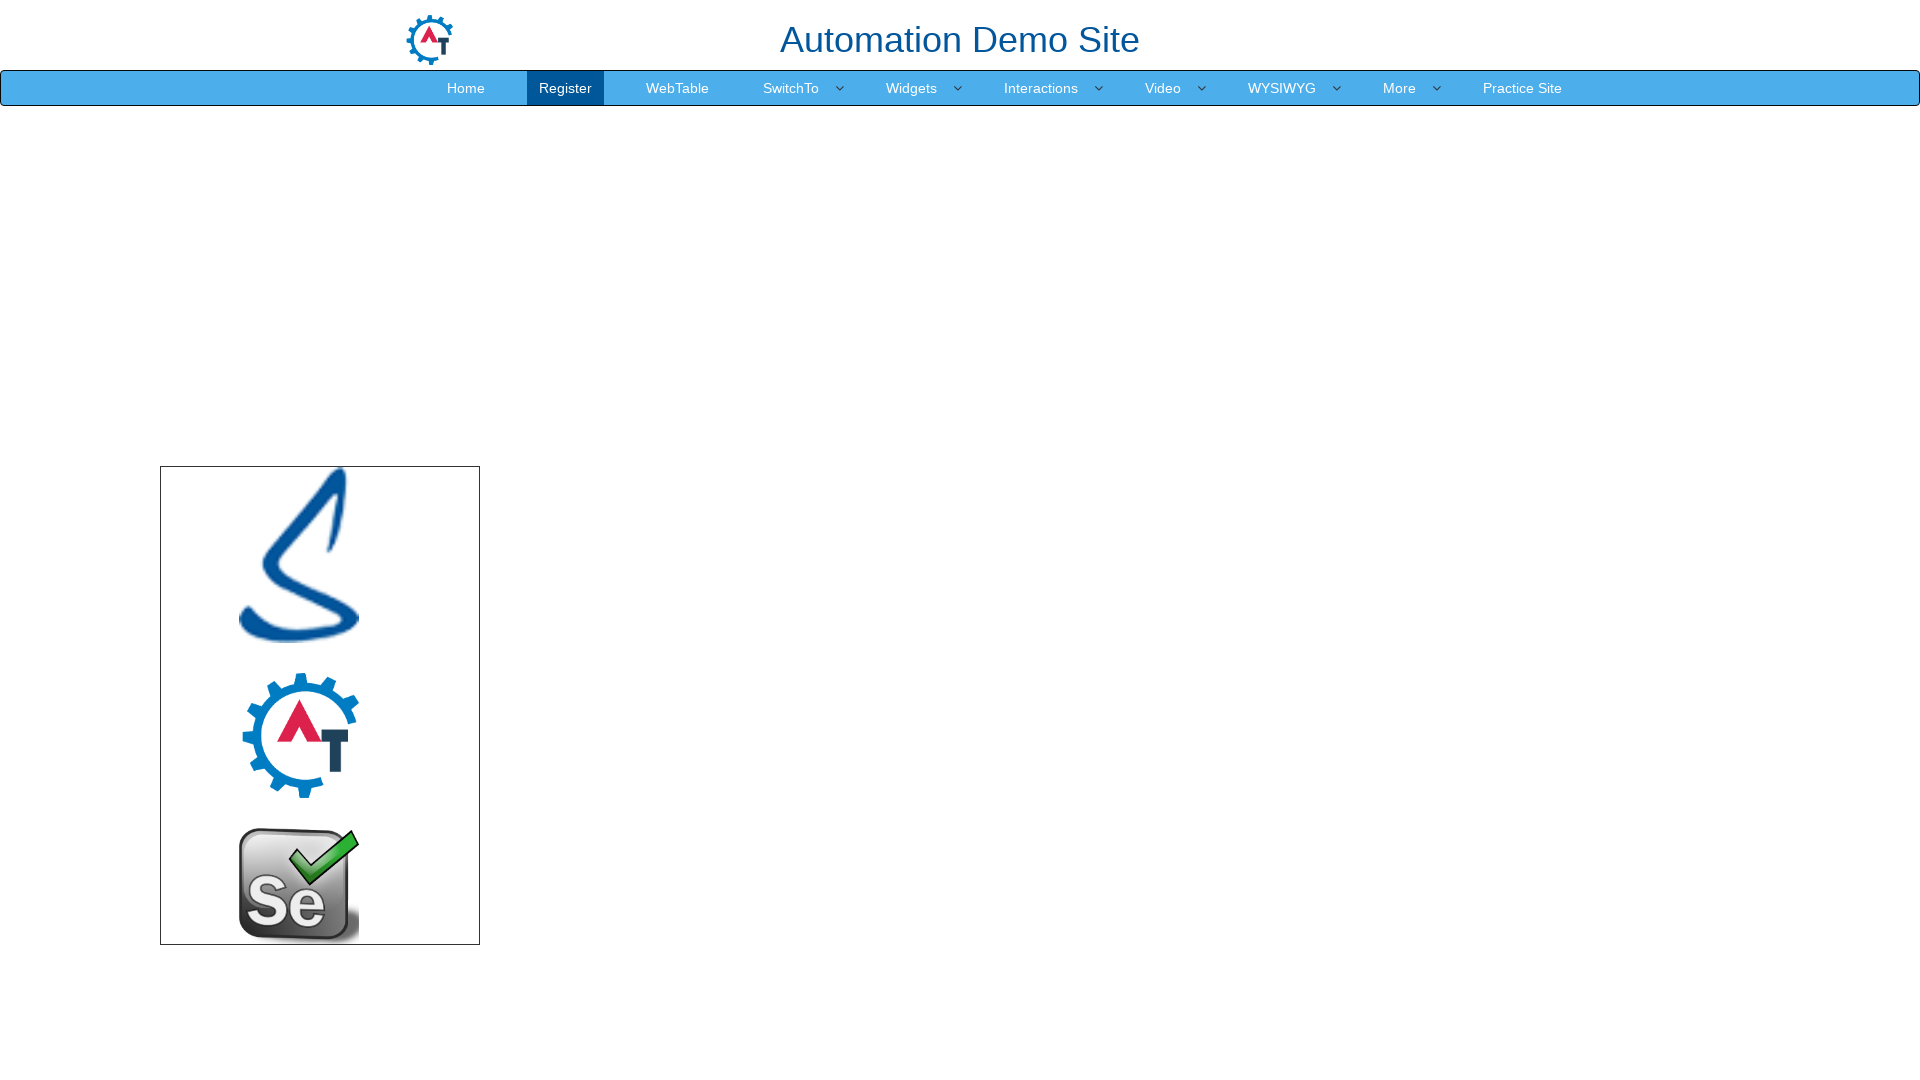

Performed drag and drop from logo to drop area at (1120, 651)
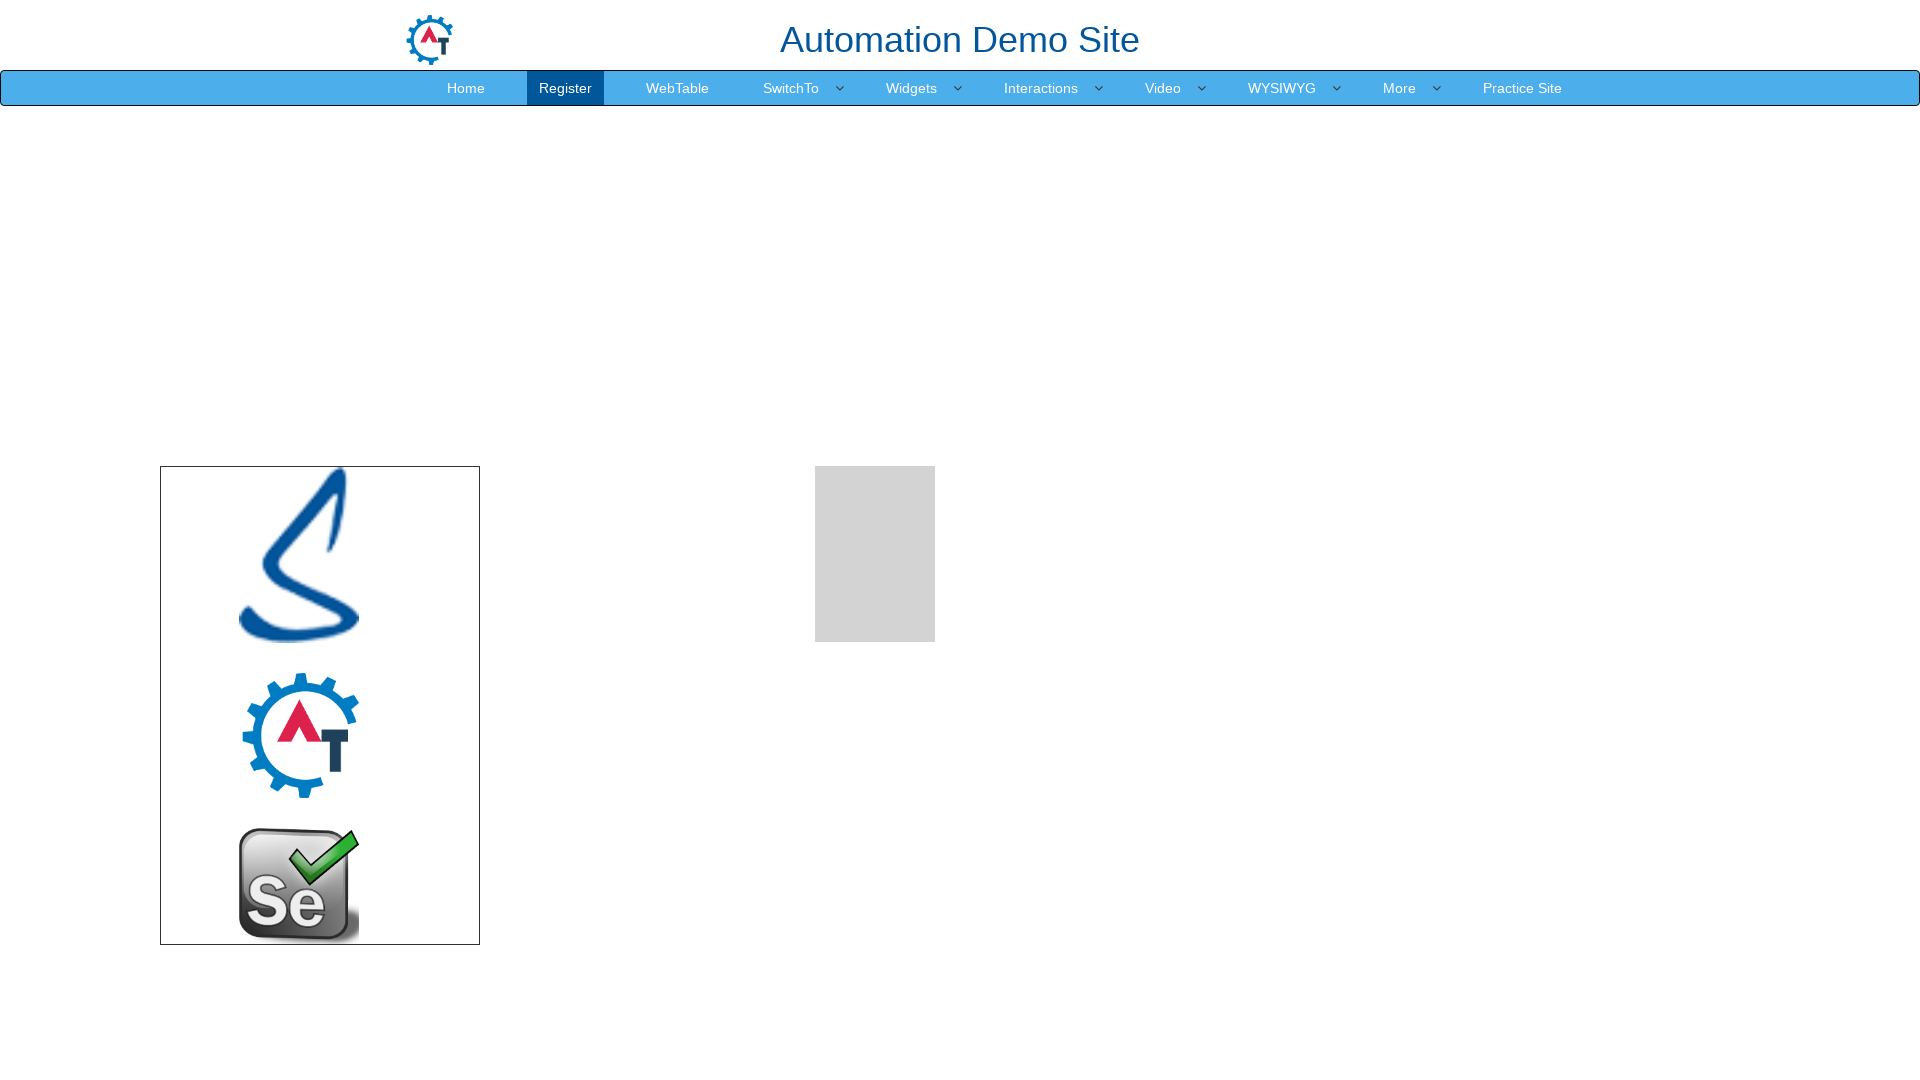

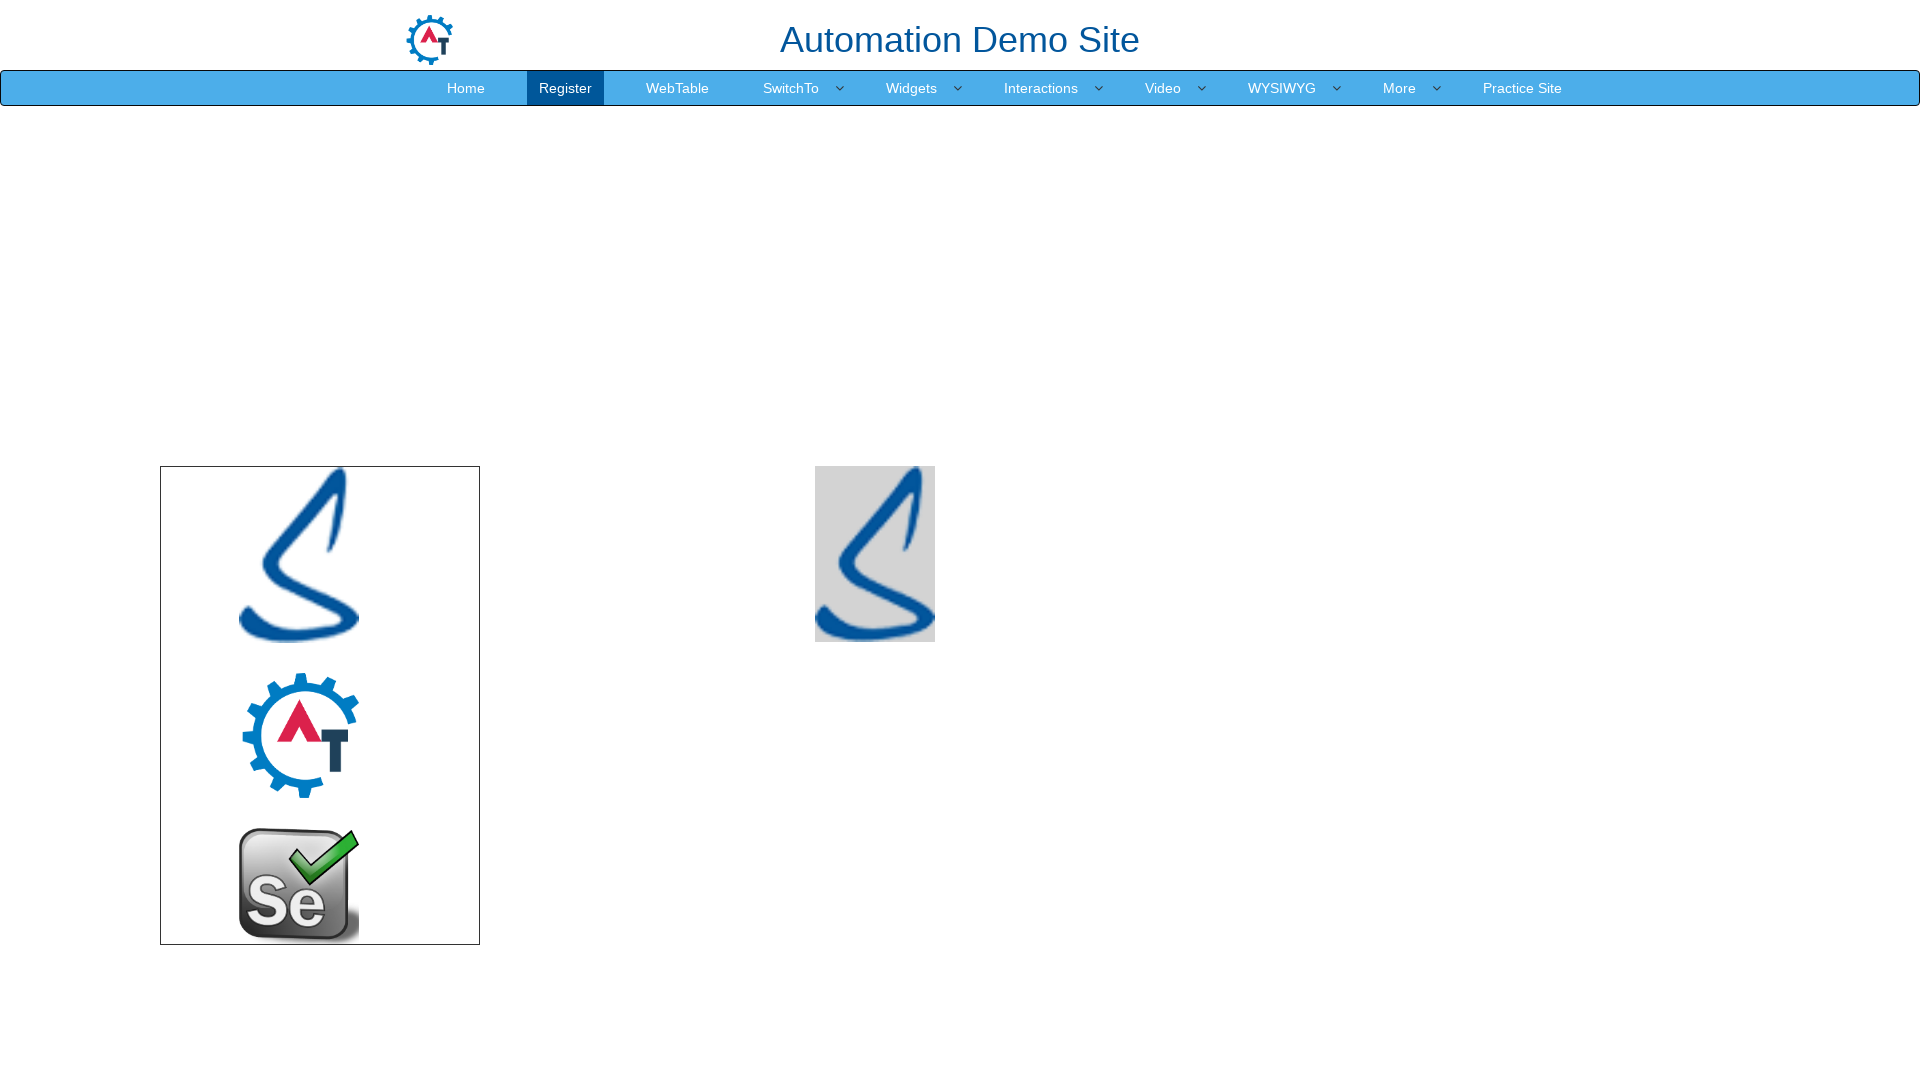